Tests drag and drop functionality by dragging an element to a drop zone

Starting URL: https://demoqa.com/droppable

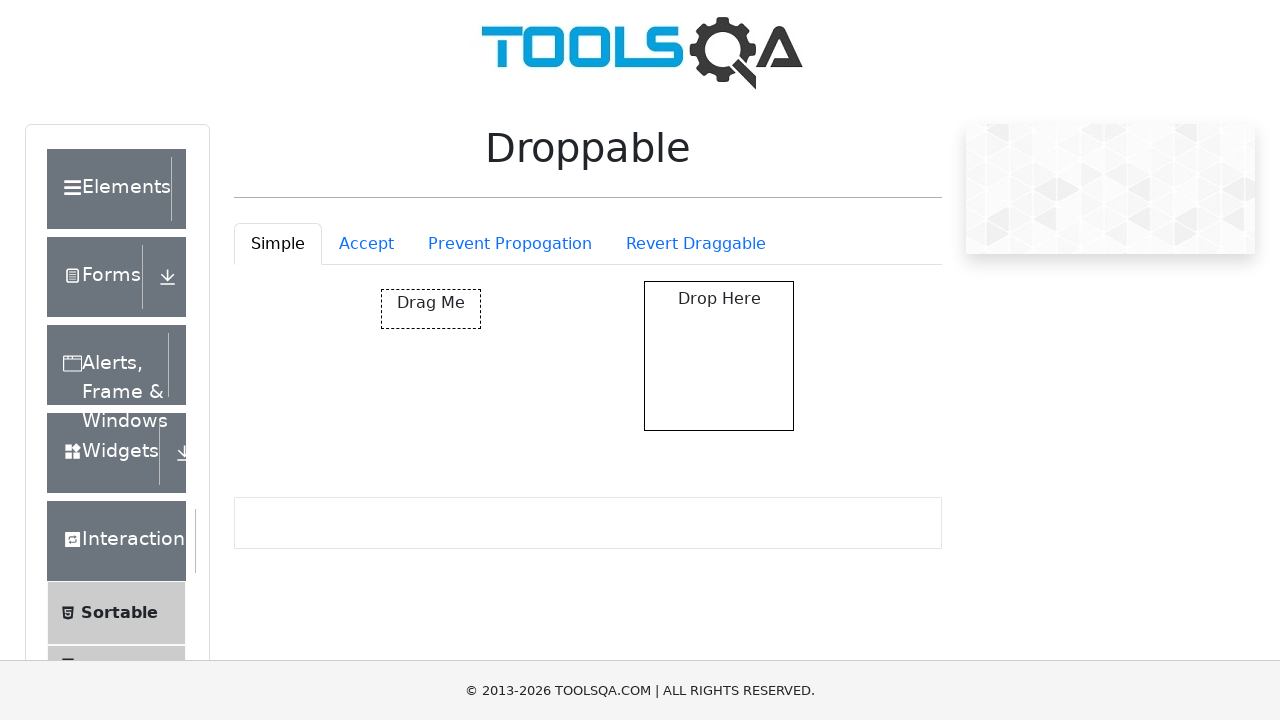

Navigated to droppable test page
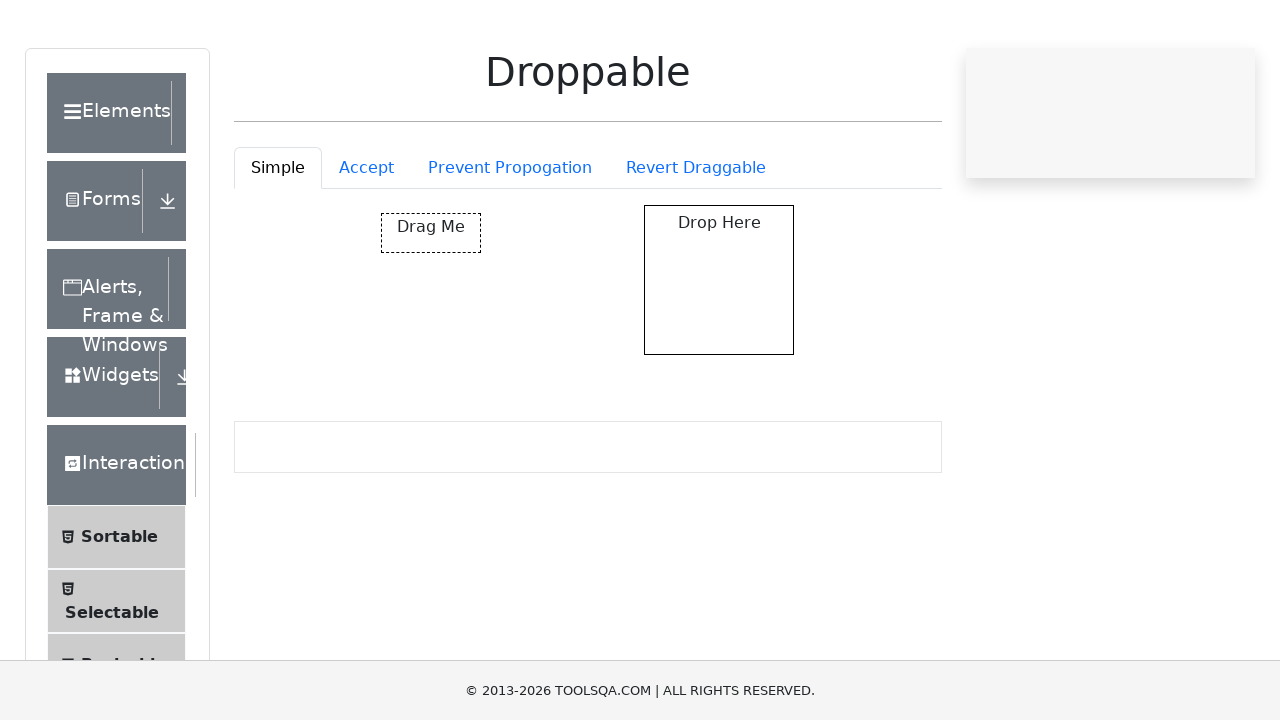

Draggable element is visible and ready
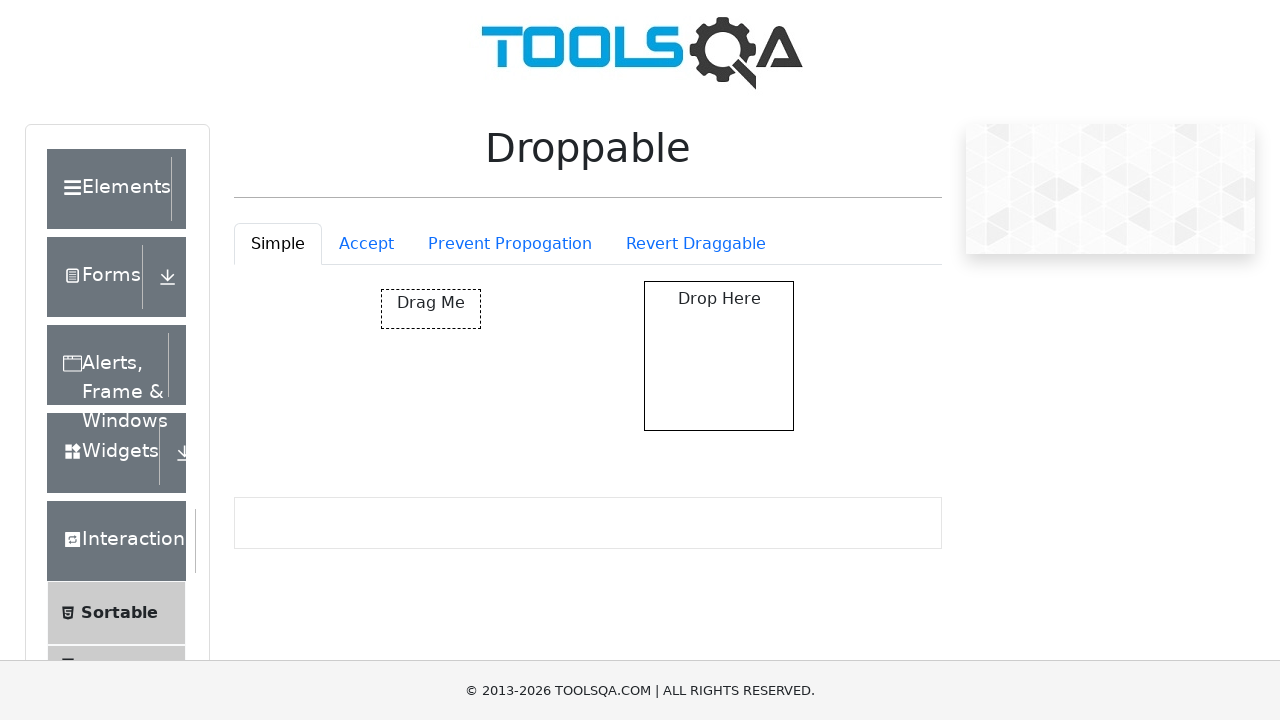

Droppable element is visible and ready
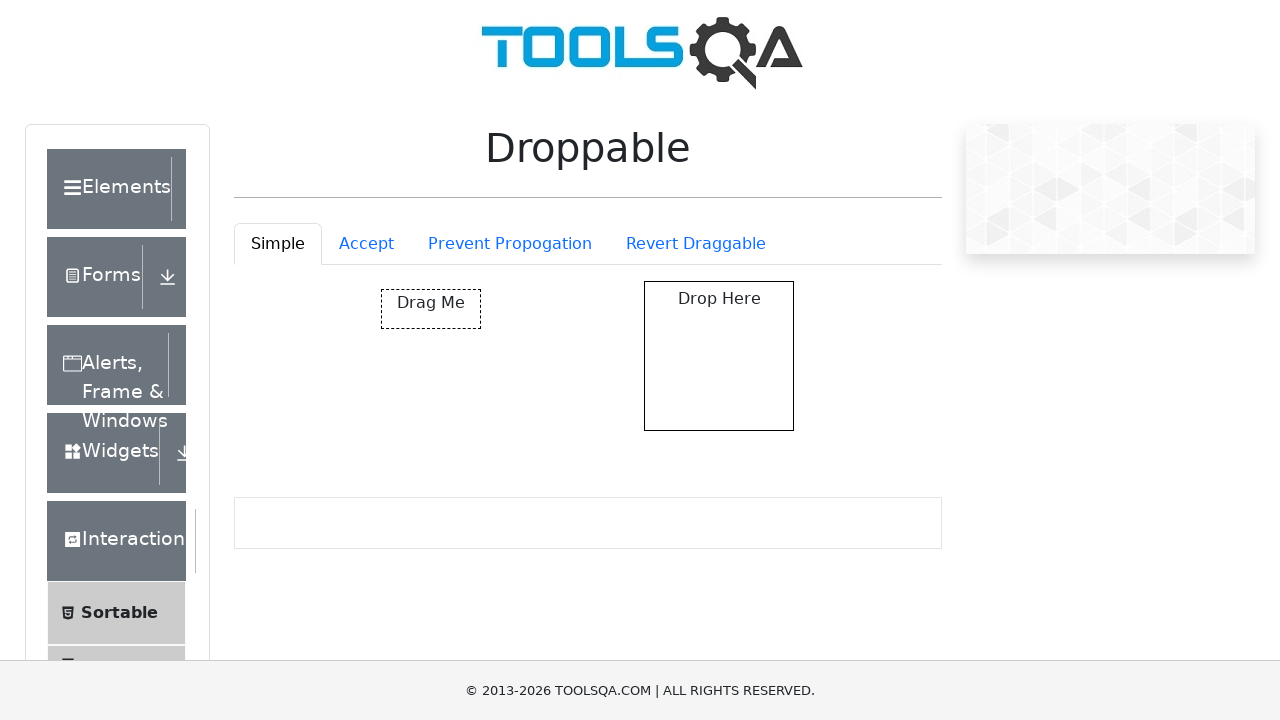

Dragged element to drop zone at (719, 356)
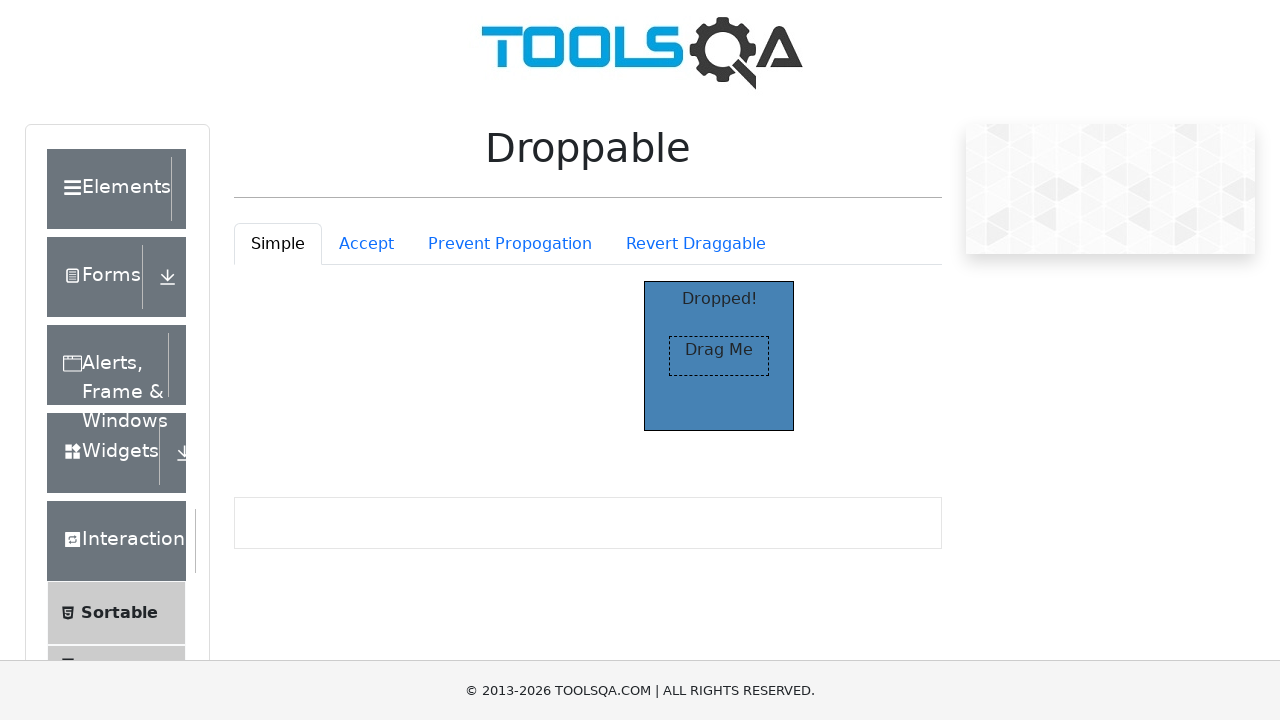

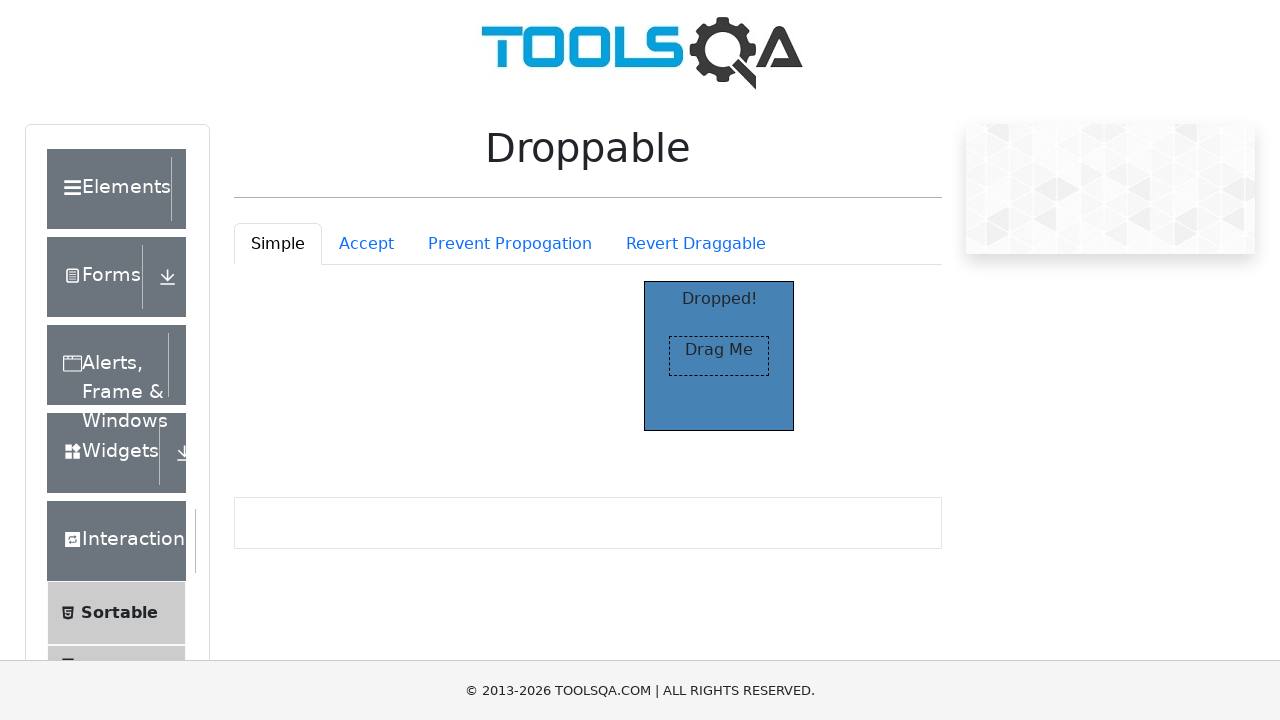